Tests marking all todo items as completed using the toggle all checkbox

Starting URL: https://demo.playwright.dev/todomvc

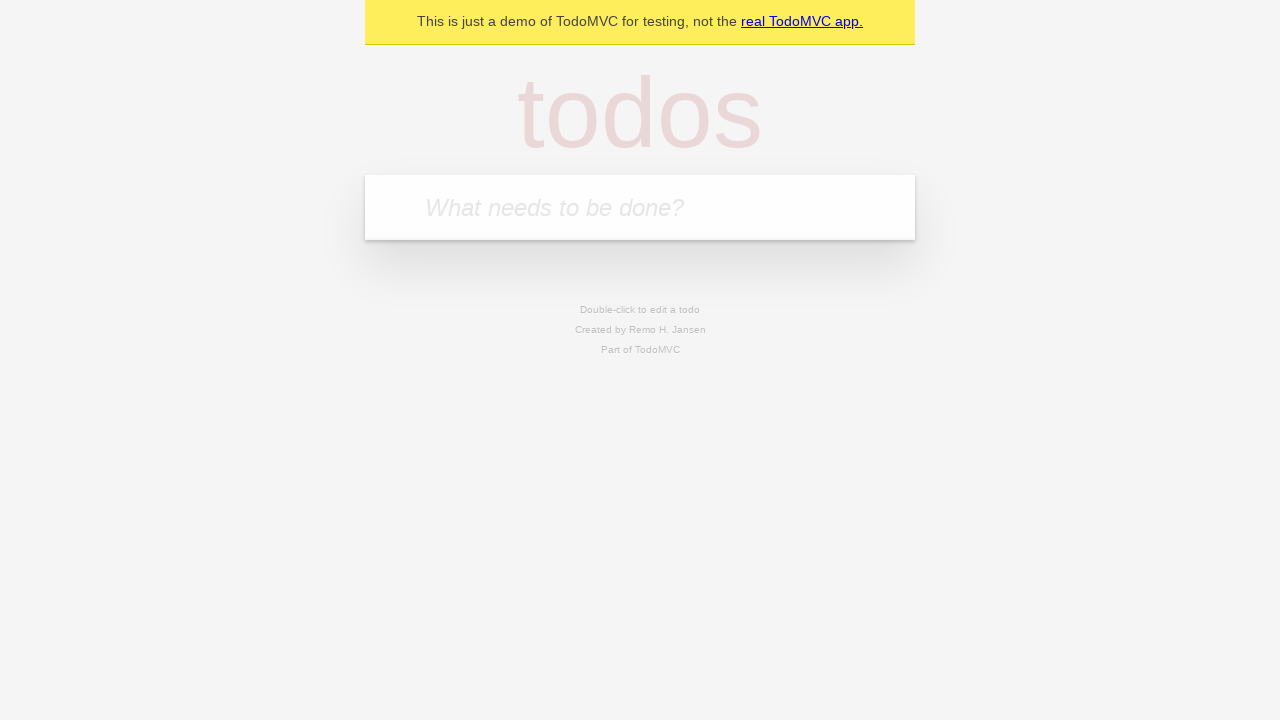

Filled todo input with 'buy some cheese' on internal:attr=[placeholder="What needs to be done?"i]
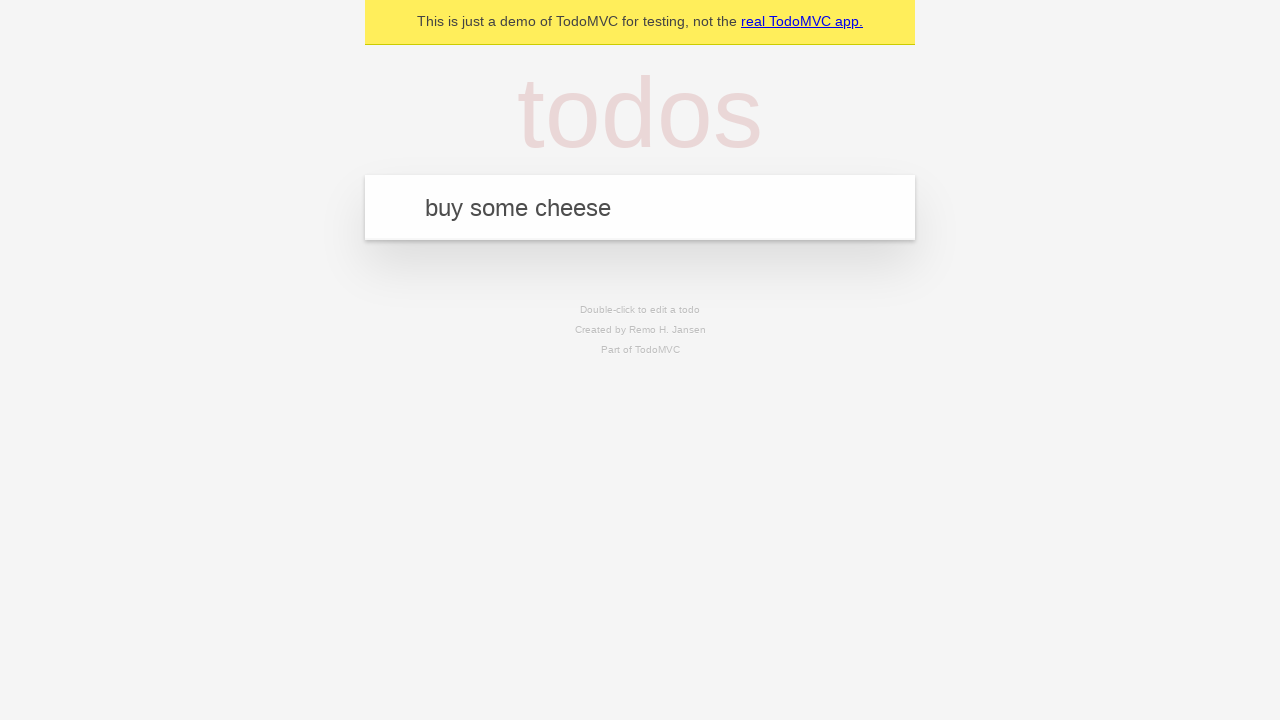

Pressed Enter to add first todo on internal:attr=[placeholder="What needs to be done?"i]
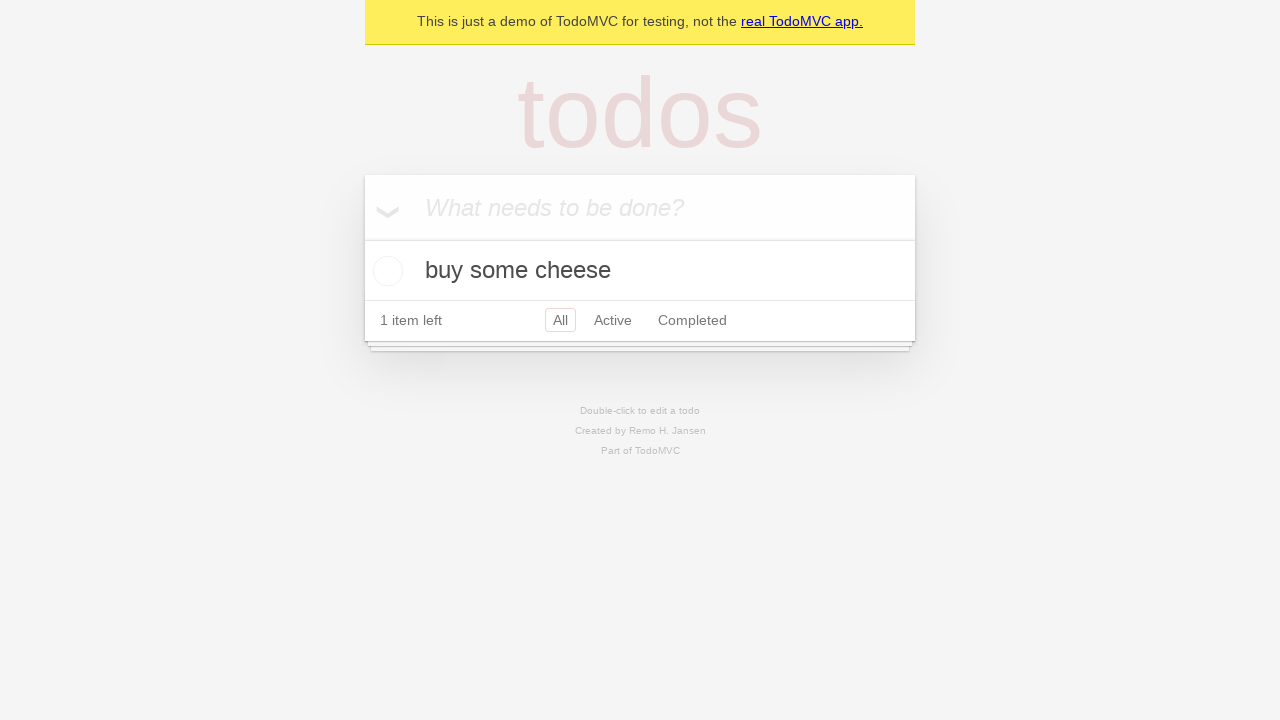

Filled todo input with 'feed the cat' on internal:attr=[placeholder="What needs to be done?"i]
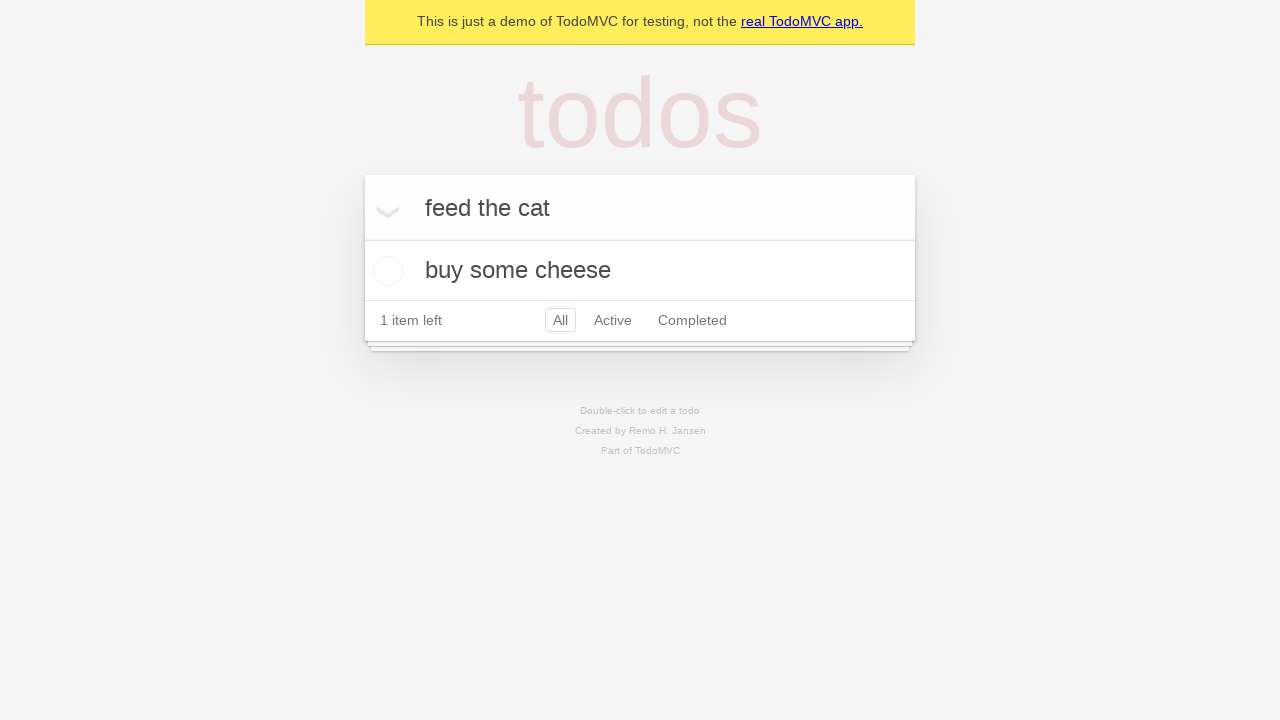

Pressed Enter to add second todo on internal:attr=[placeholder="What needs to be done?"i]
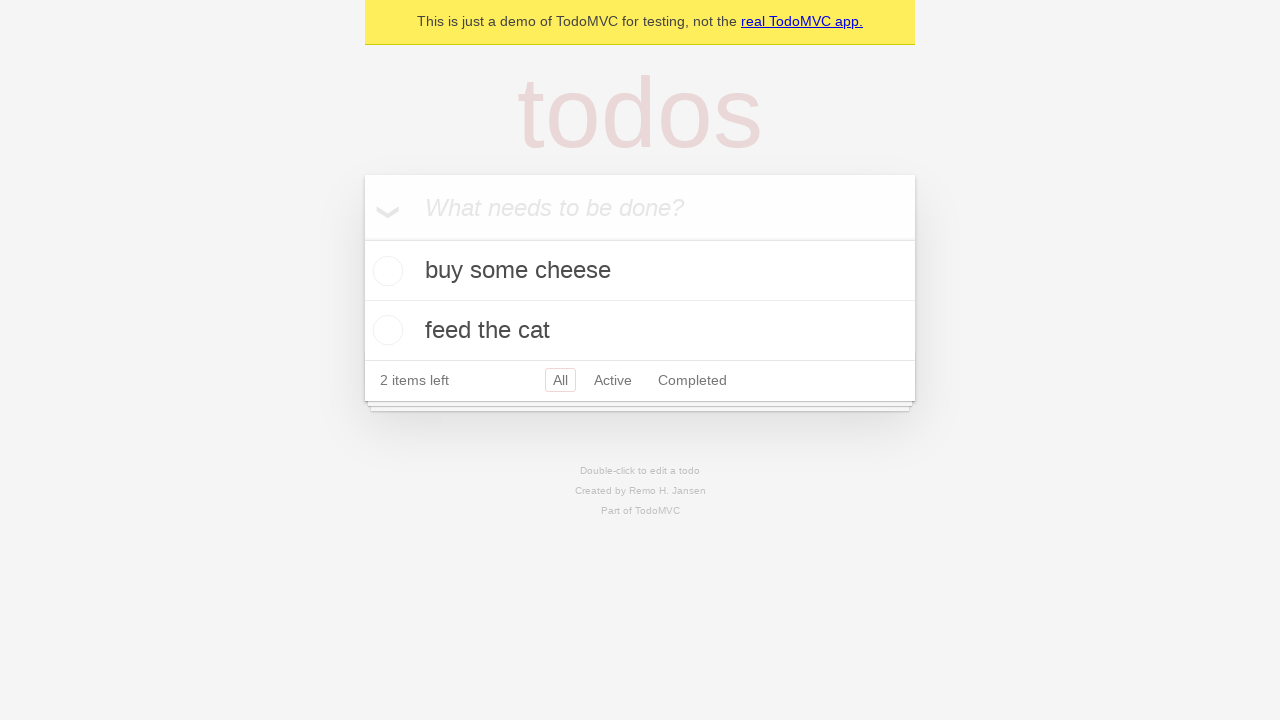

Filled todo input with 'book a doctors appointment' on internal:attr=[placeholder="What needs to be done?"i]
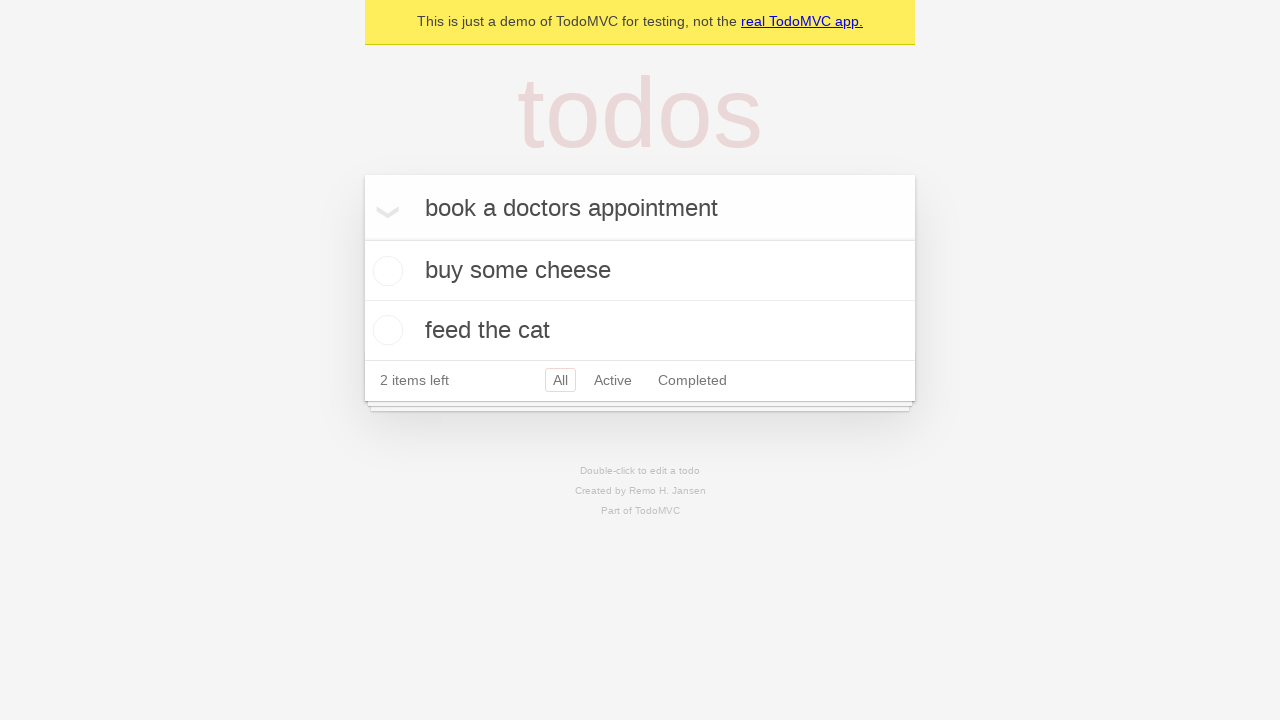

Pressed Enter to add third todo on internal:attr=[placeholder="What needs to be done?"i]
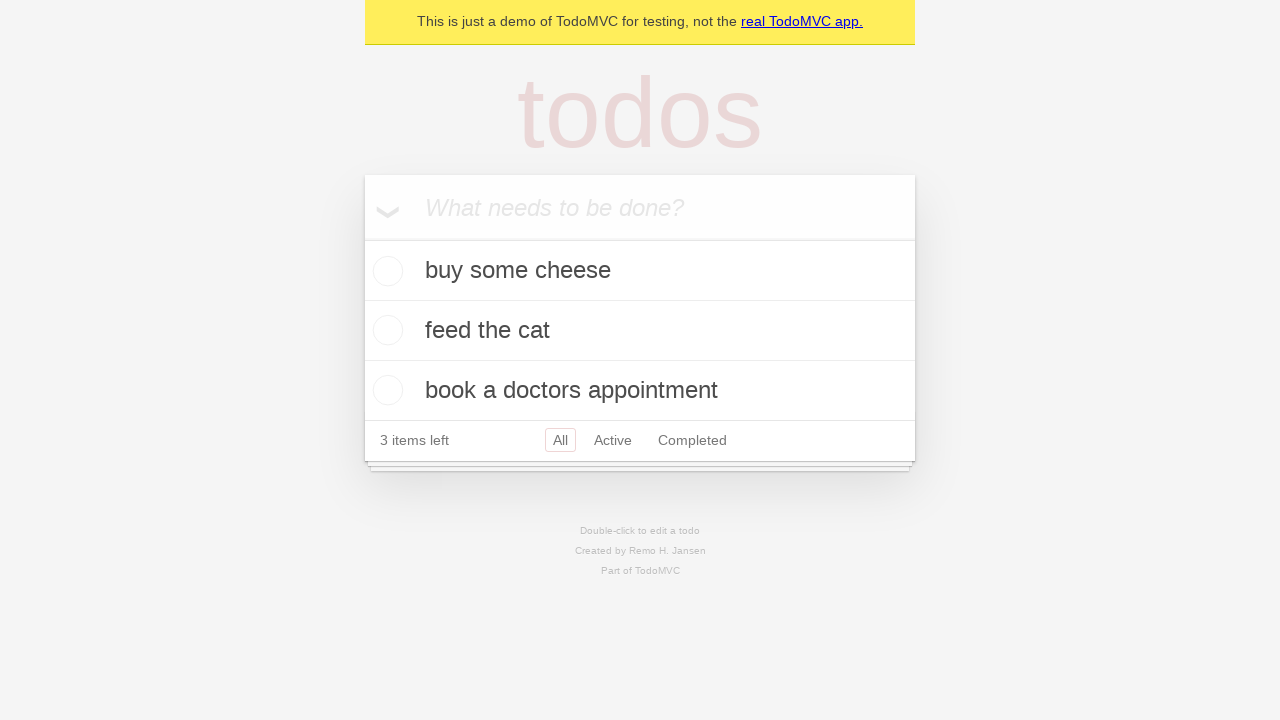

Checked the 'Mark all as complete' checkbox at (362, 238) on internal:label="Mark all as complete"i
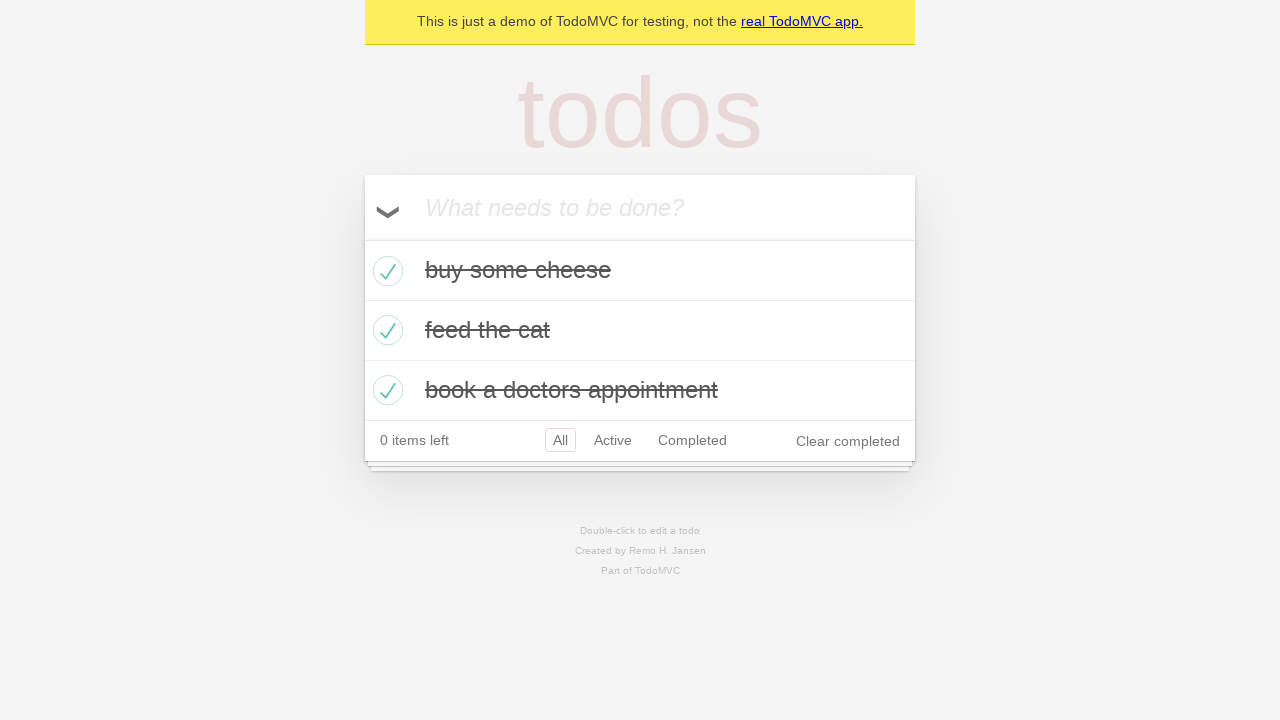

Verified that all todo items are marked as completed
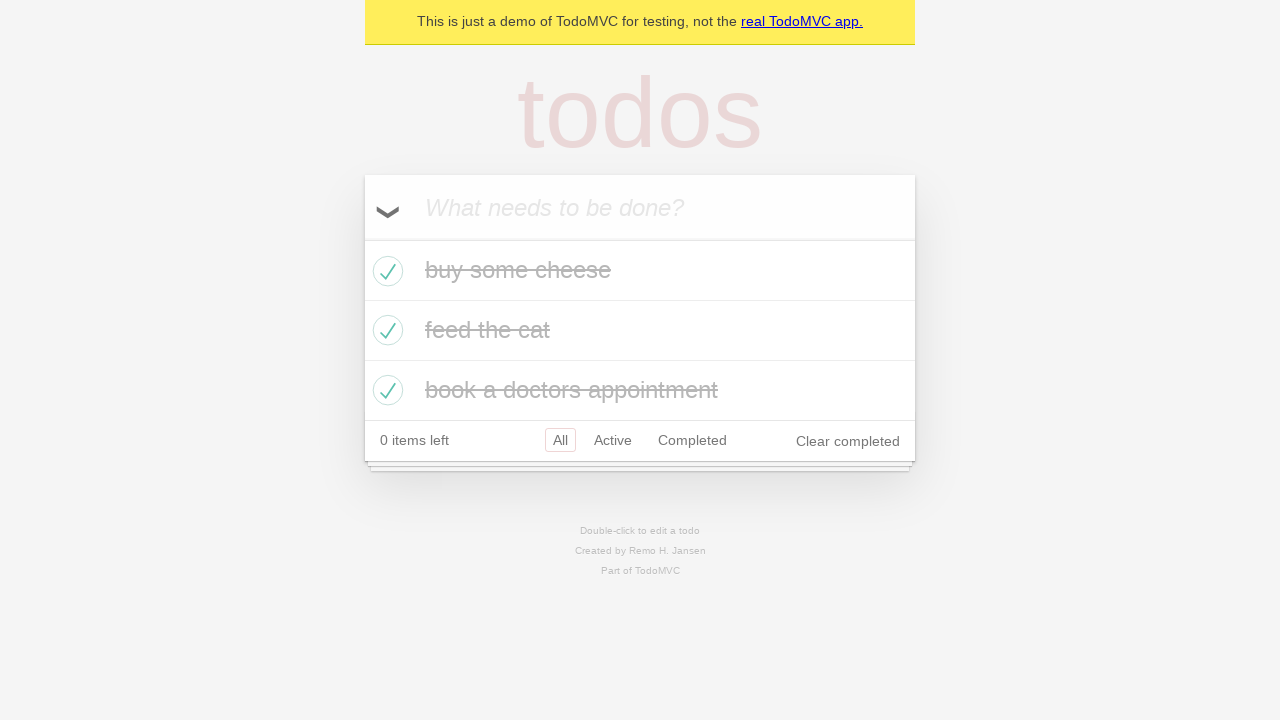

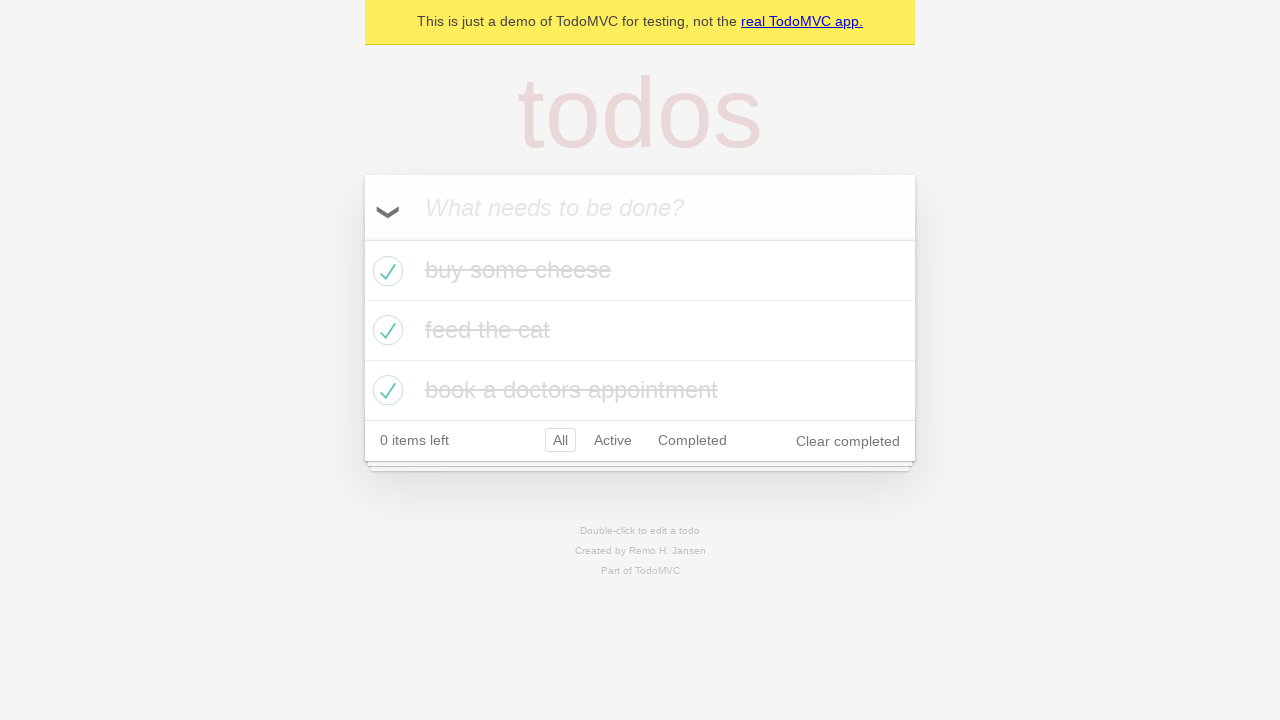